Navigates to W3Schools HTML tables tutorial page and verifies that the example table with customer data is displayed and contains expected content

Starting URL: https://www.w3schools.com/html/html_tables.asp

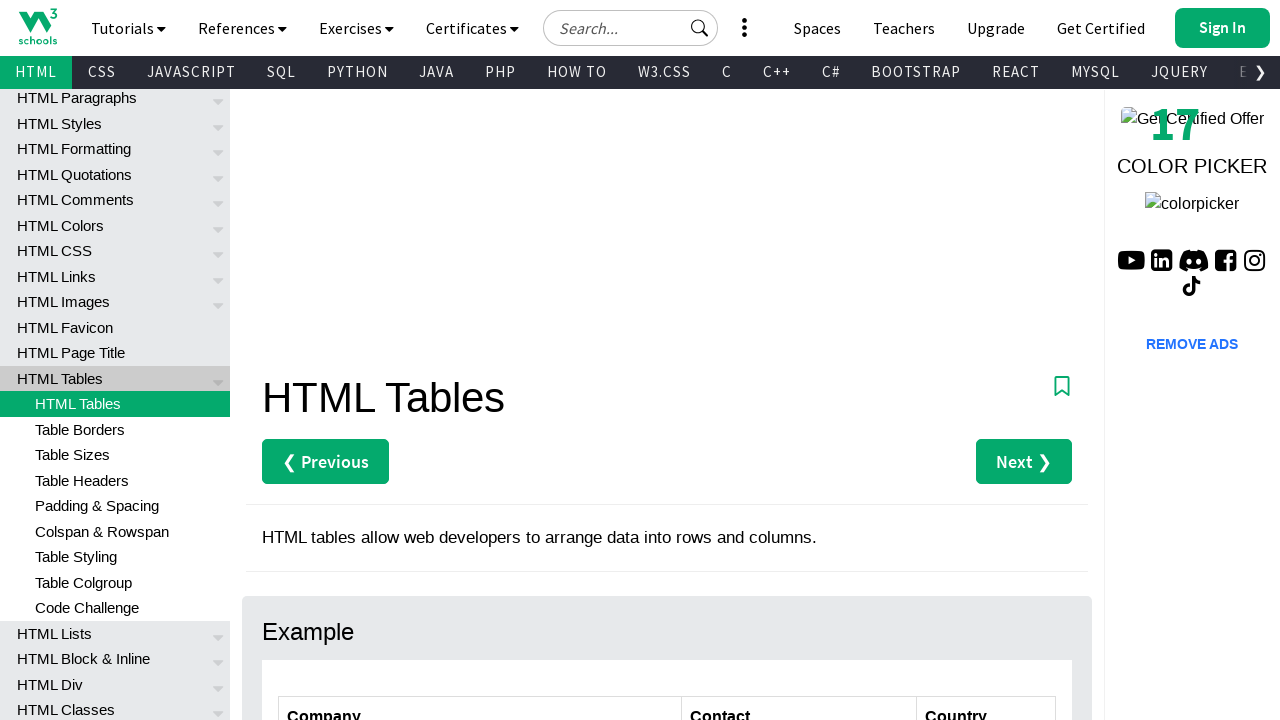

Navigated to W3Schools HTML tables tutorial page
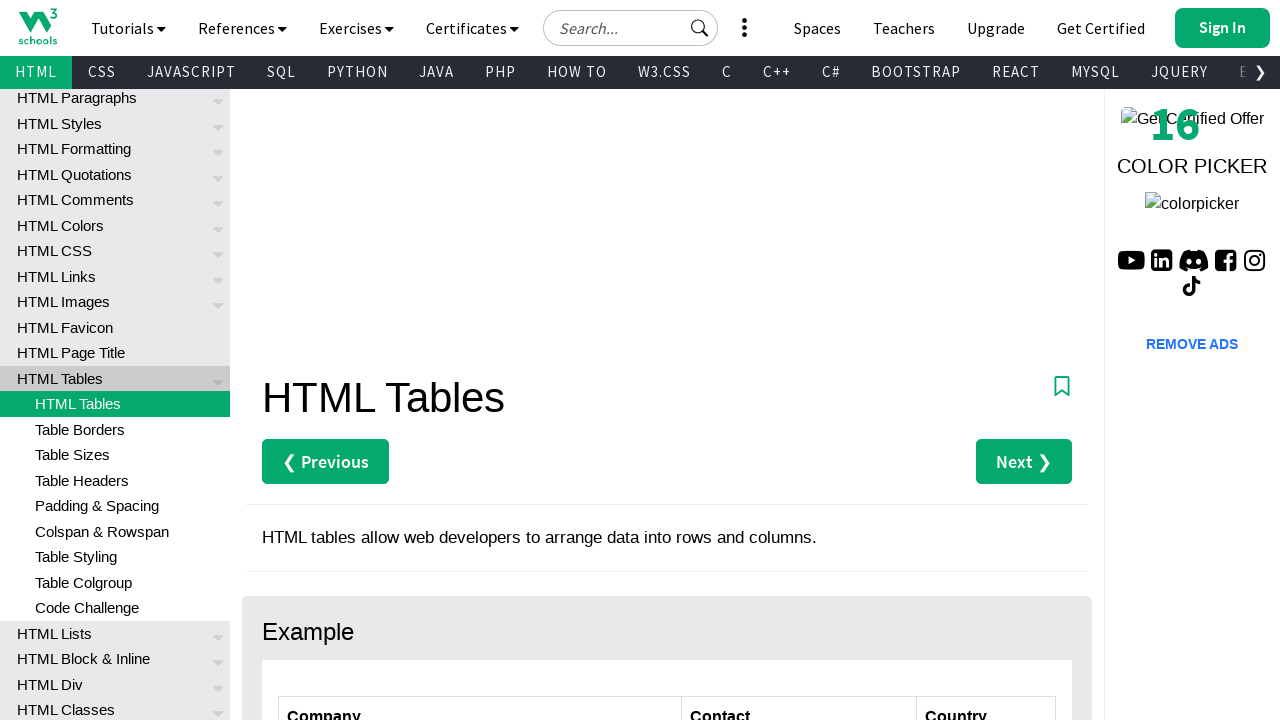

Customers table loaded
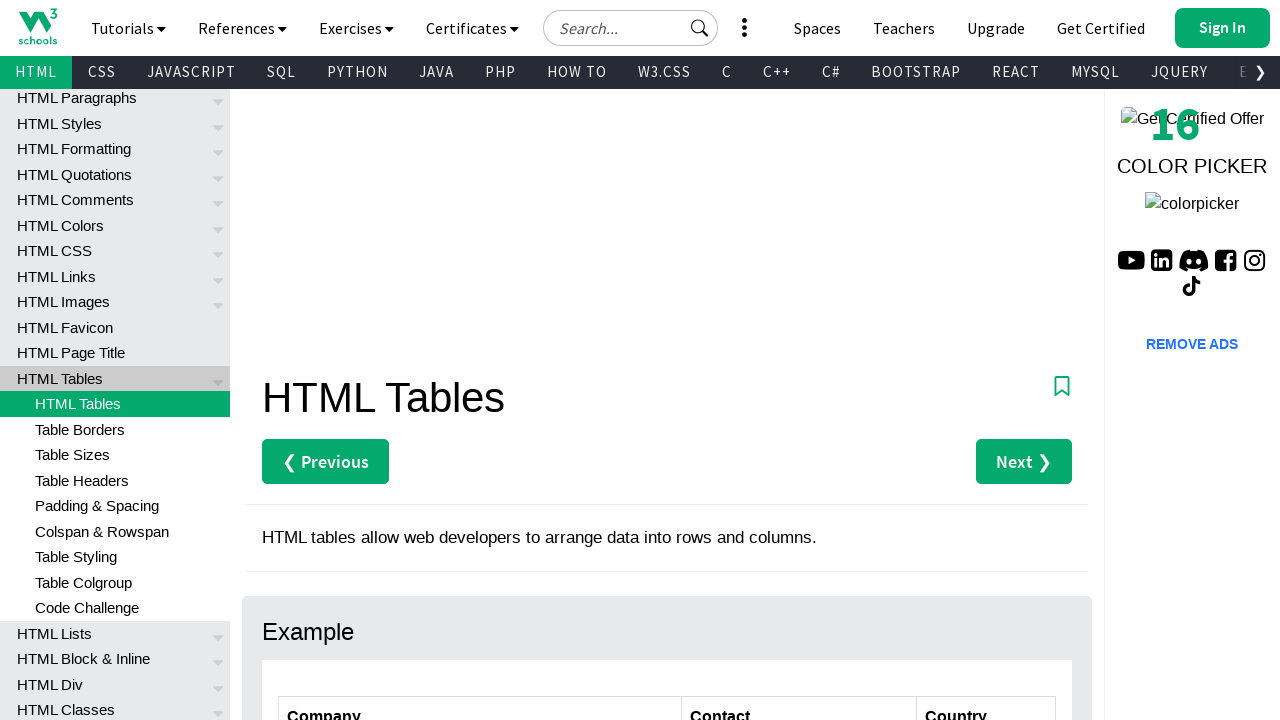

Verified table contains expected customer data (Helen Bennett)
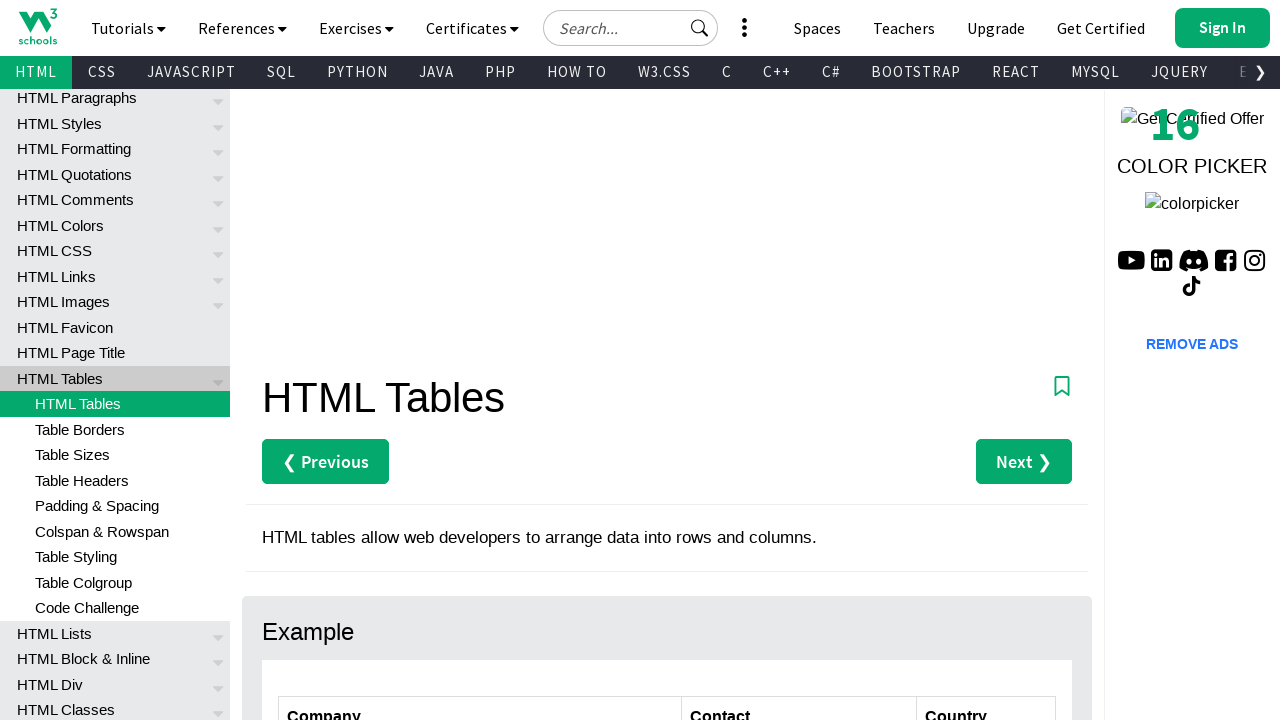

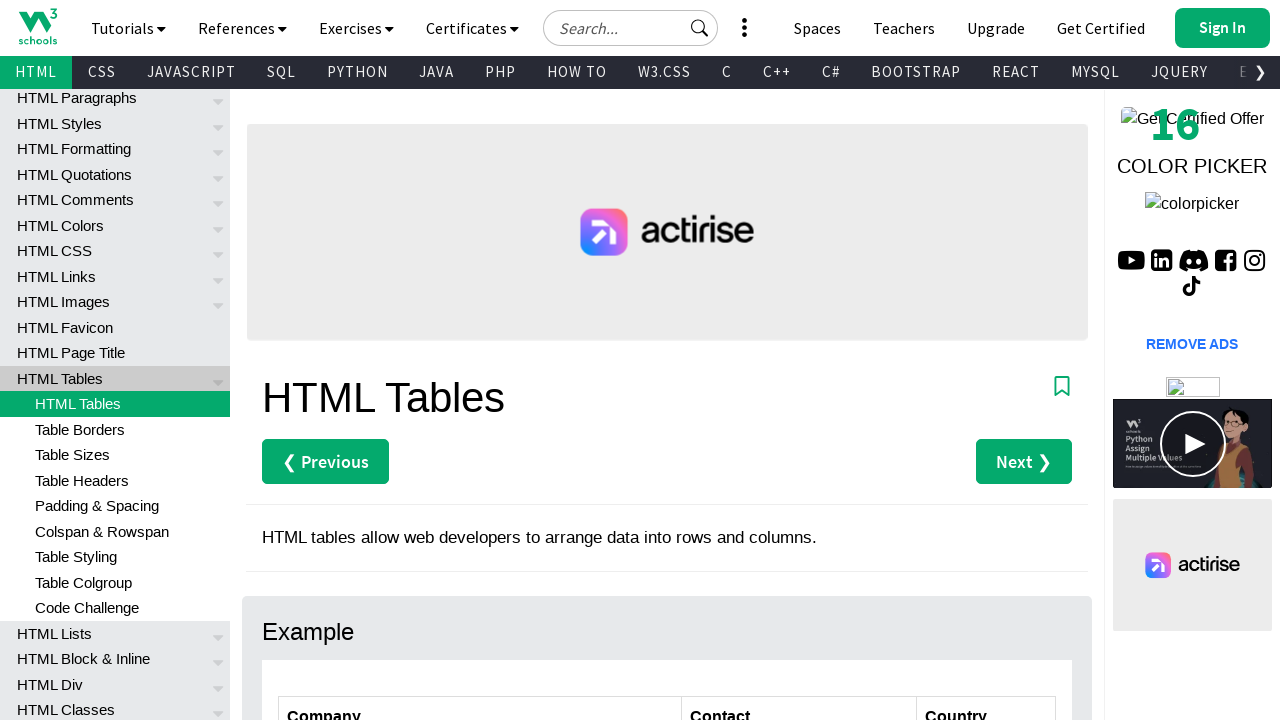